Tests that clicking the Home button on the customer page navigates back to the main login page

Starting URL: https://www.globalsqa.com/angularJs-protractor/BankingProject/#/customer

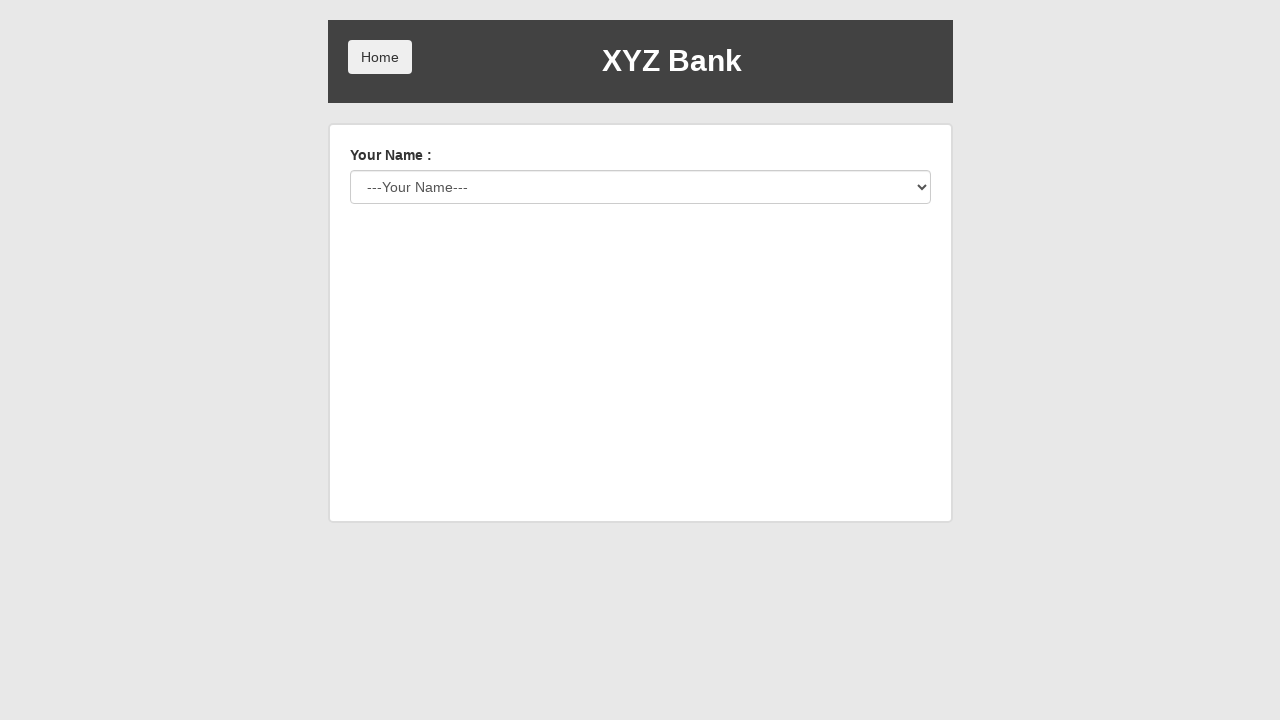

Clicked Home button on customer page at (380, 57) on .btn.home
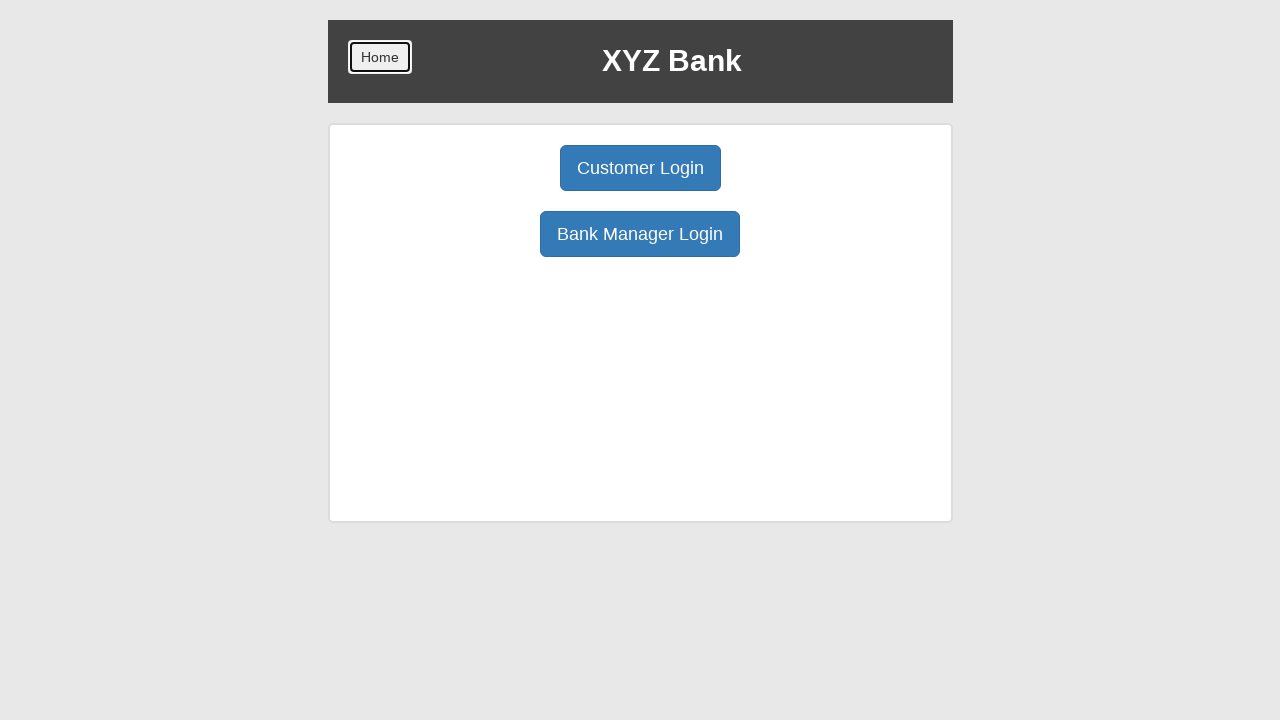

Verified Customer Login button is visible on main login page
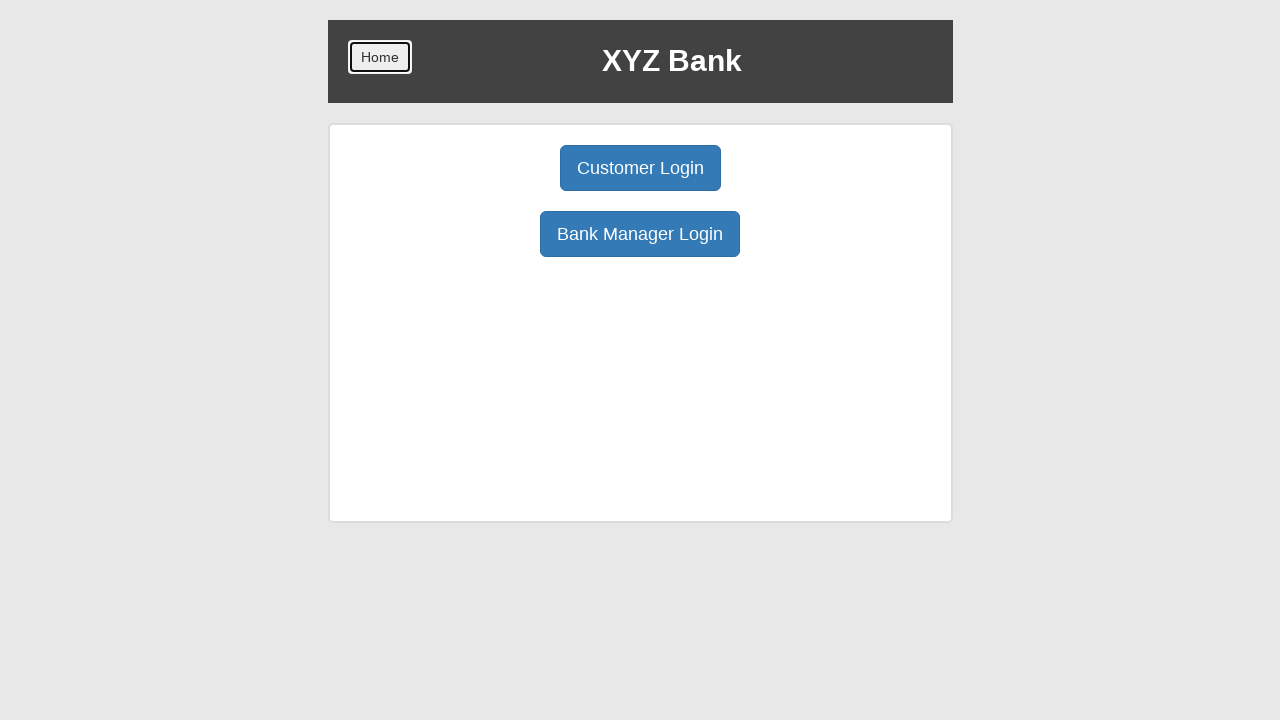

Verified Bank Manager Login button is visible on main login page
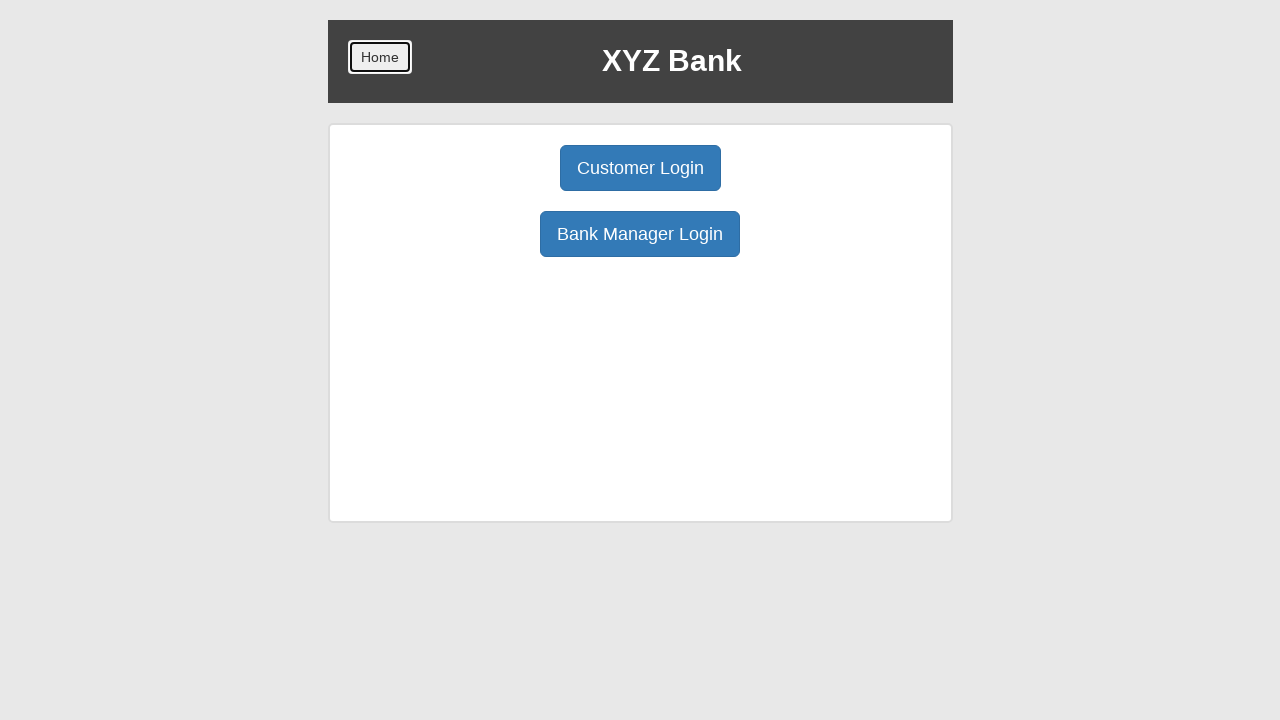

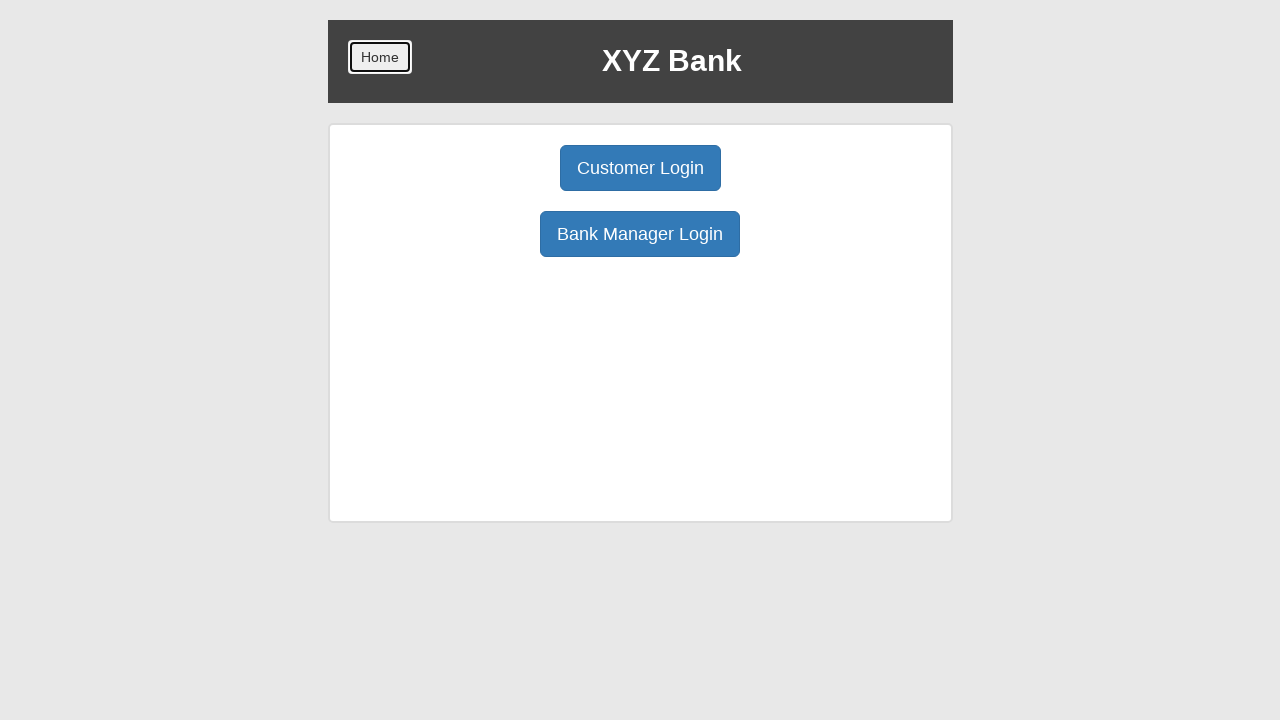